Tests multiple window handling by clicking a link that opens a new window, switching to the new window, and verifying the page titles of both the original and new windows.

Starting URL: https://practice.cydeo.com/windows

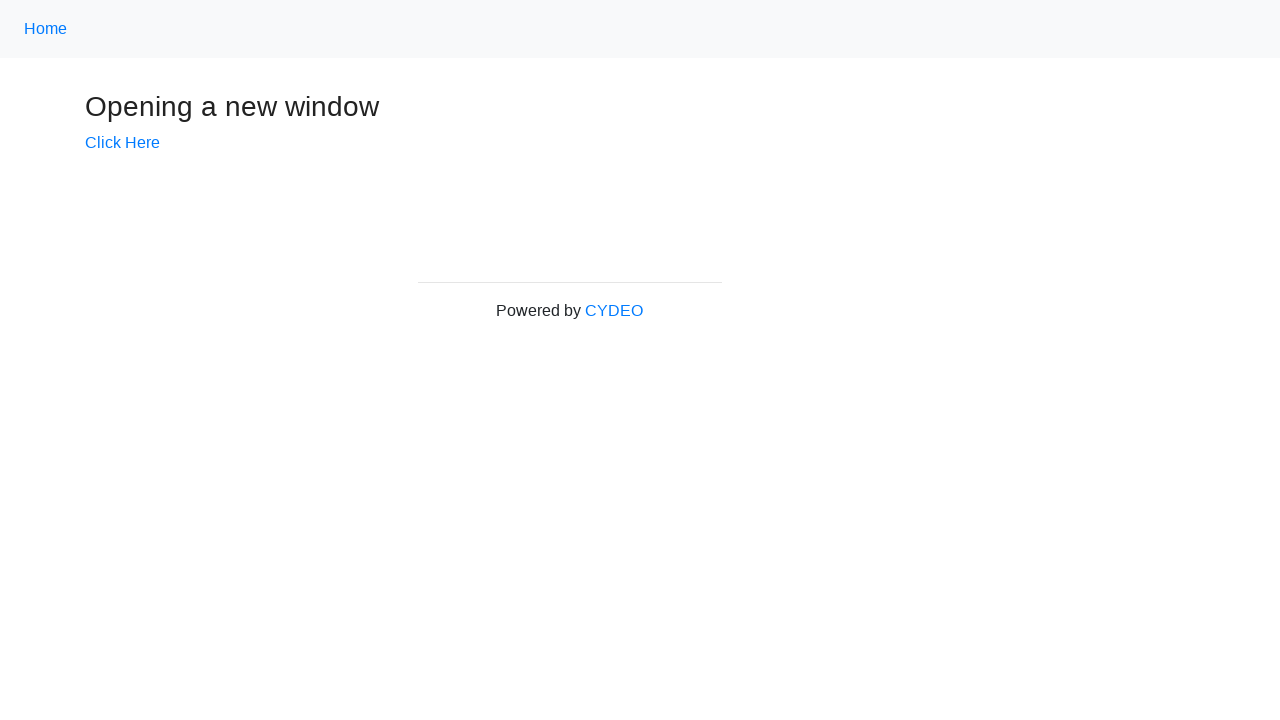

Verified initial page title is 'Windows'
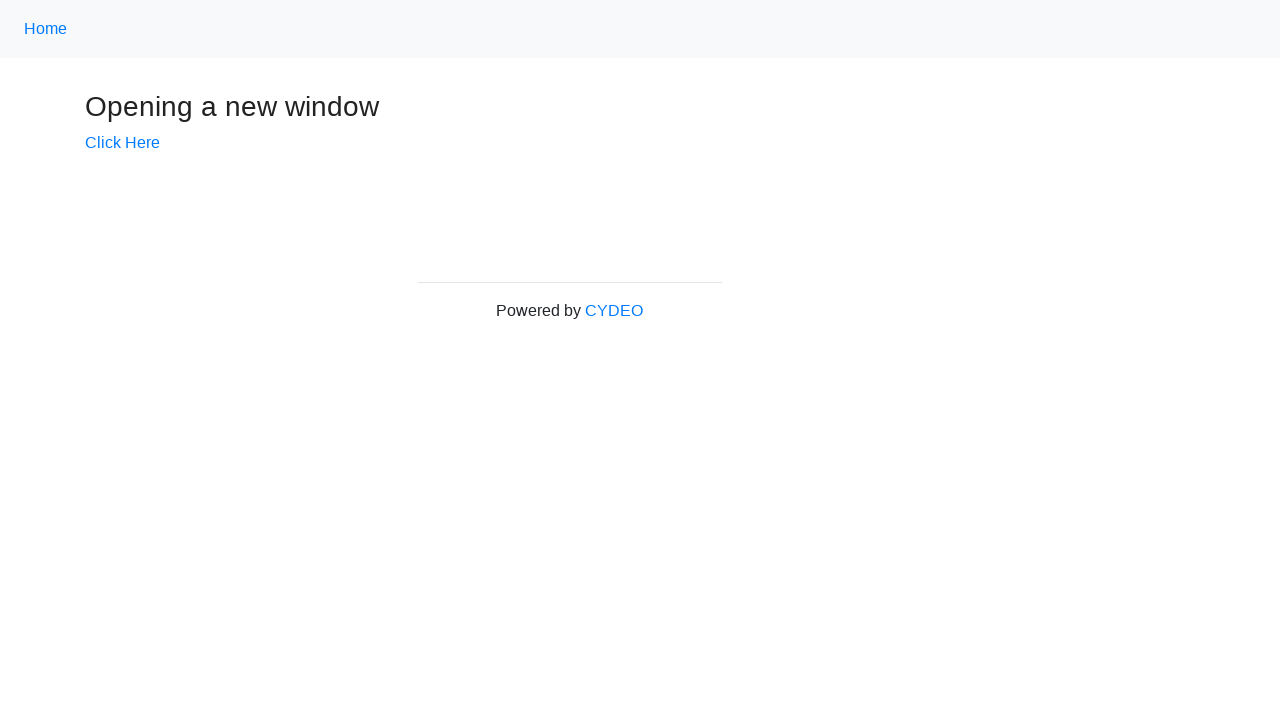

Clicked 'Click Here' link to open new window at (122, 143) on text=Click Here
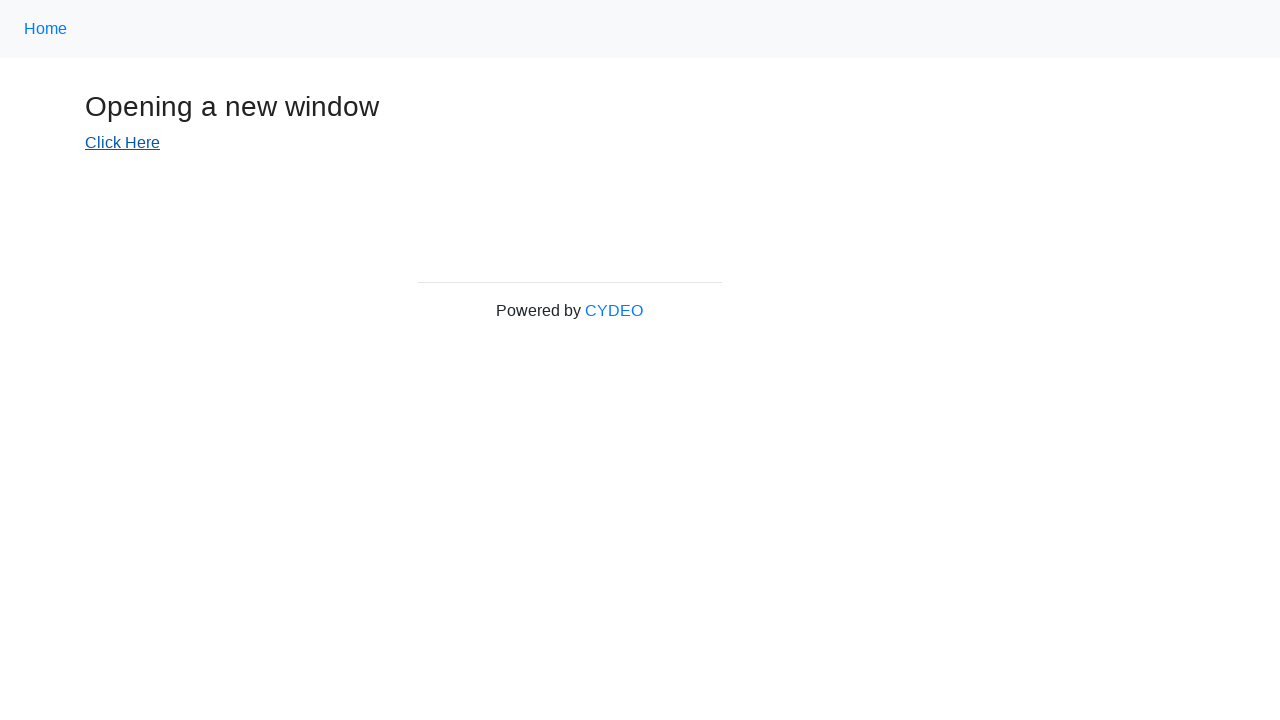

Waited for new page to open via context.expect_page() at (122, 143) on text=Click Here
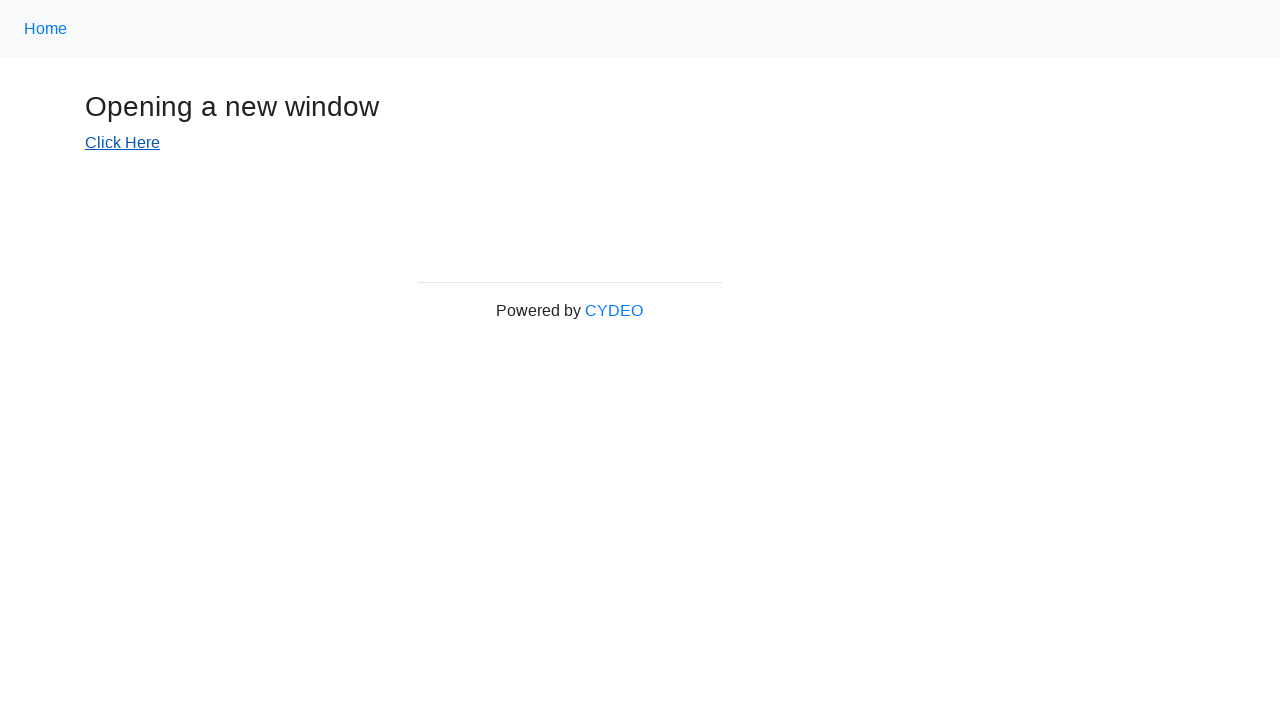

Clicked 'Click Here' link again at (122, 143) on text=Click Here
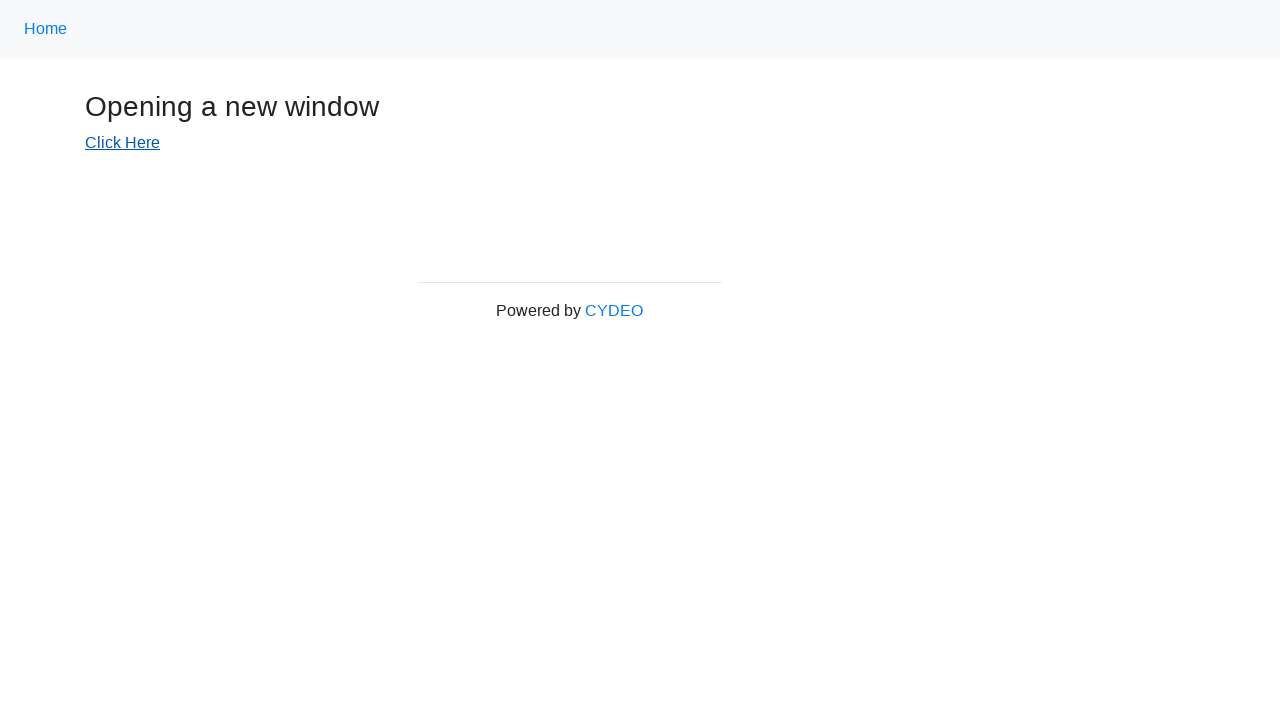

Waited 1000ms for new window to fully open
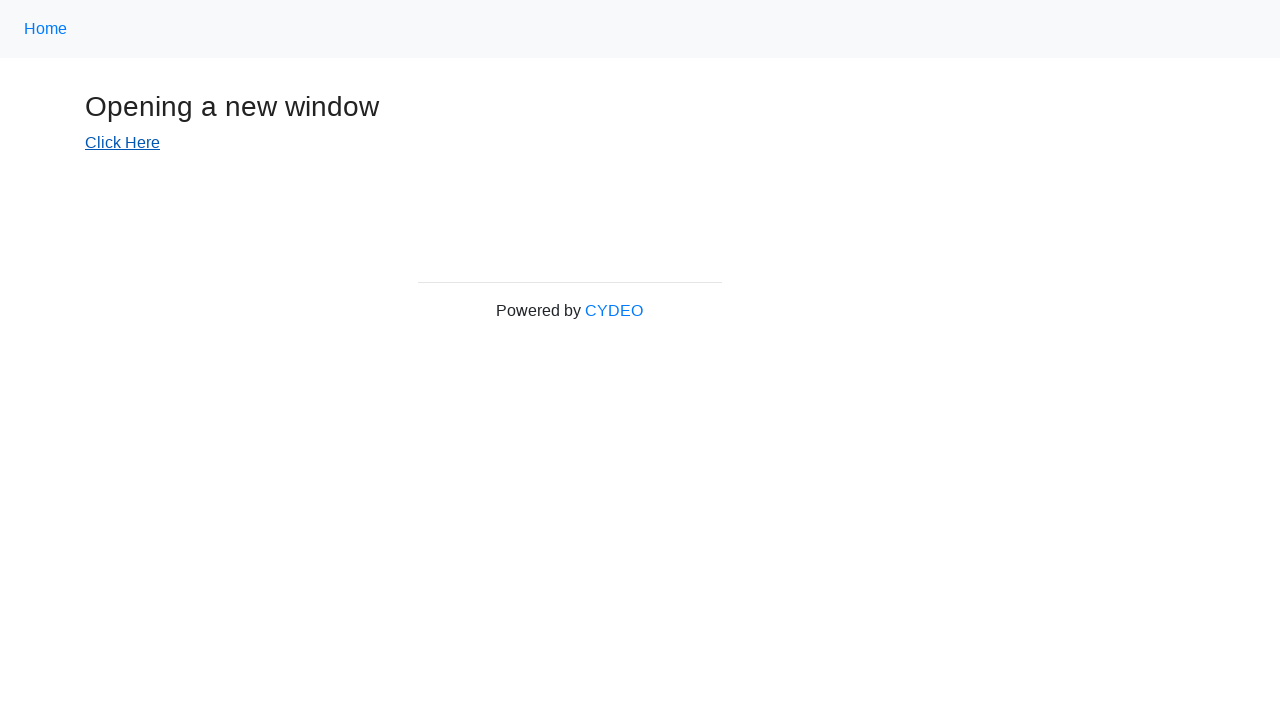

Retrieved all pages from context
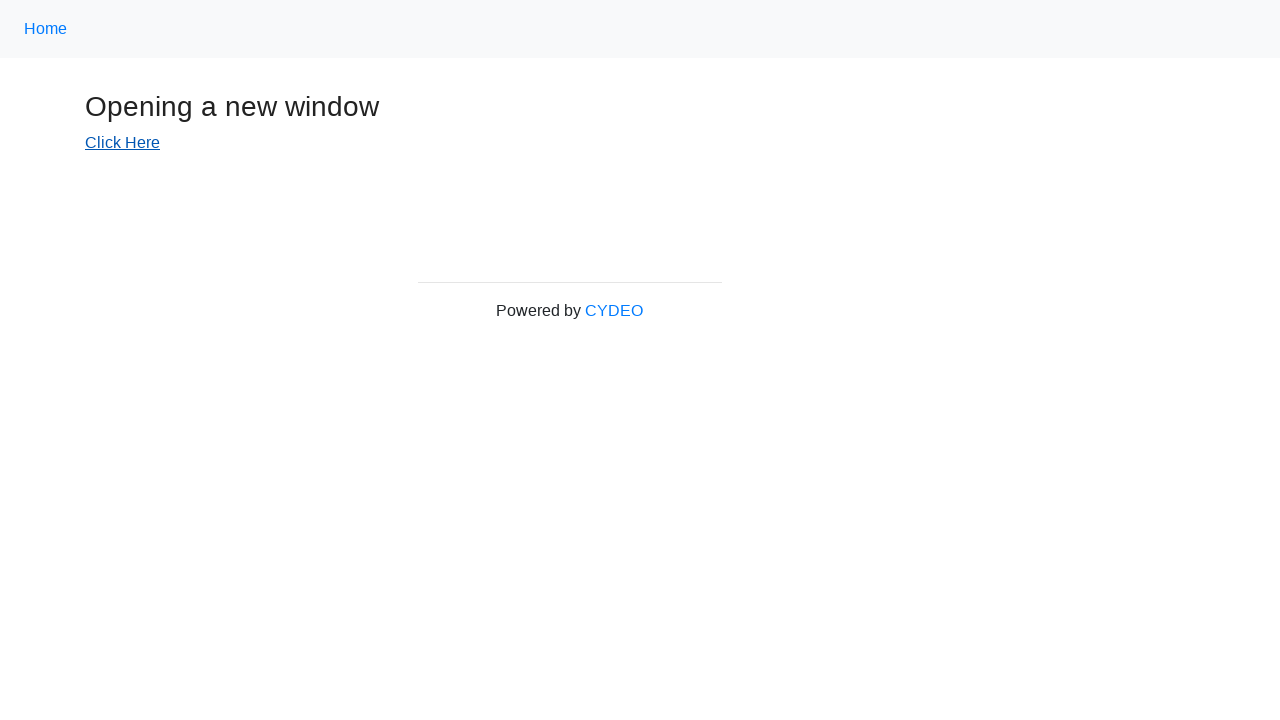

Switched to new window (last page in context)
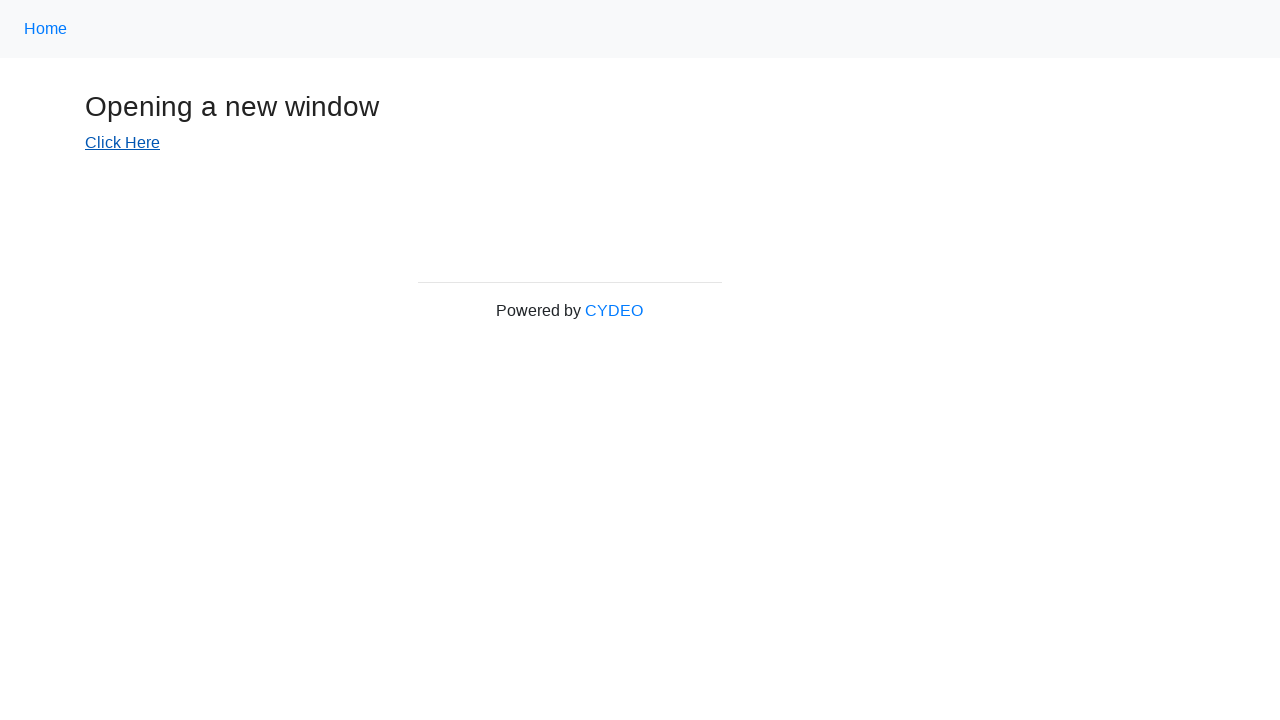

Waited for new window page to load completely
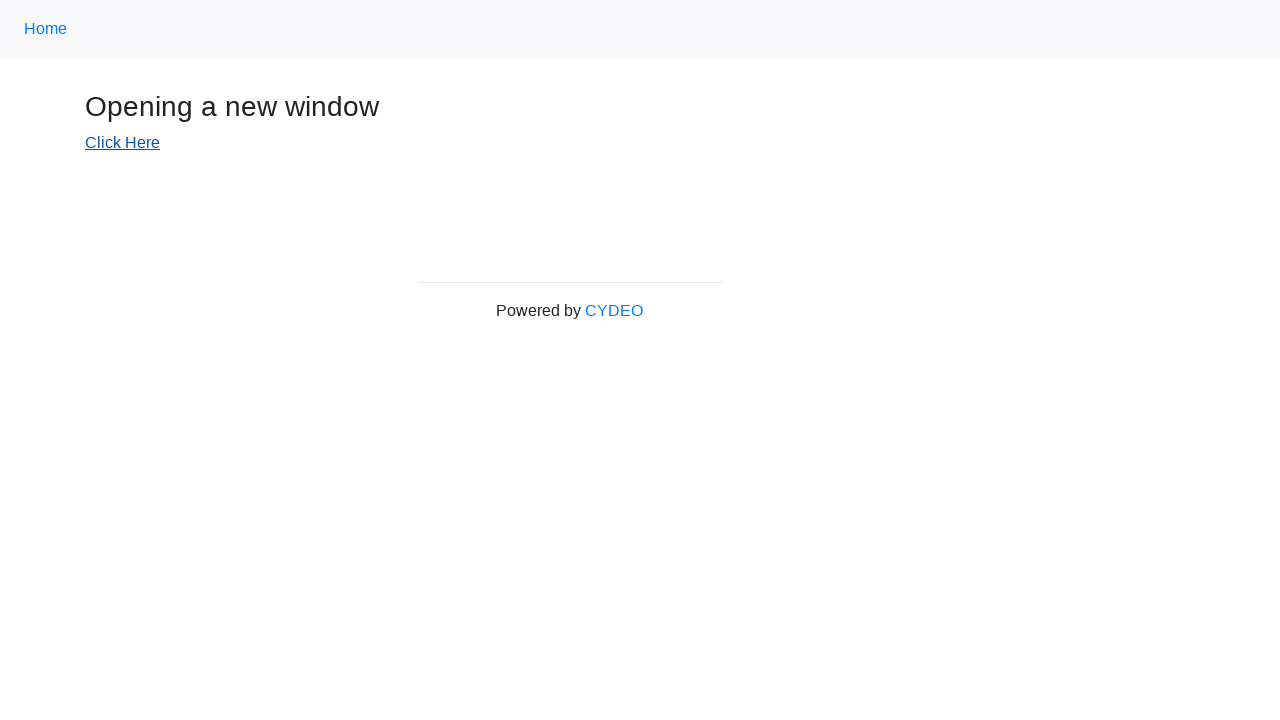

Verified new window title is 'New Window'
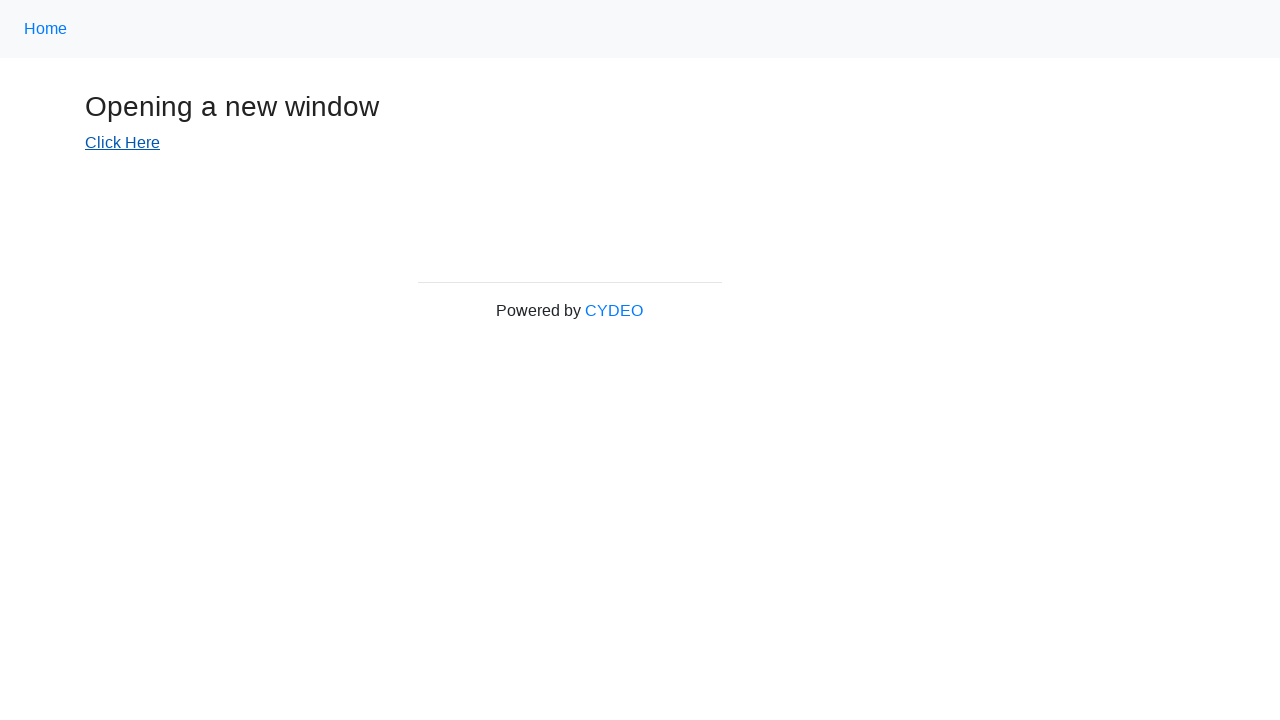

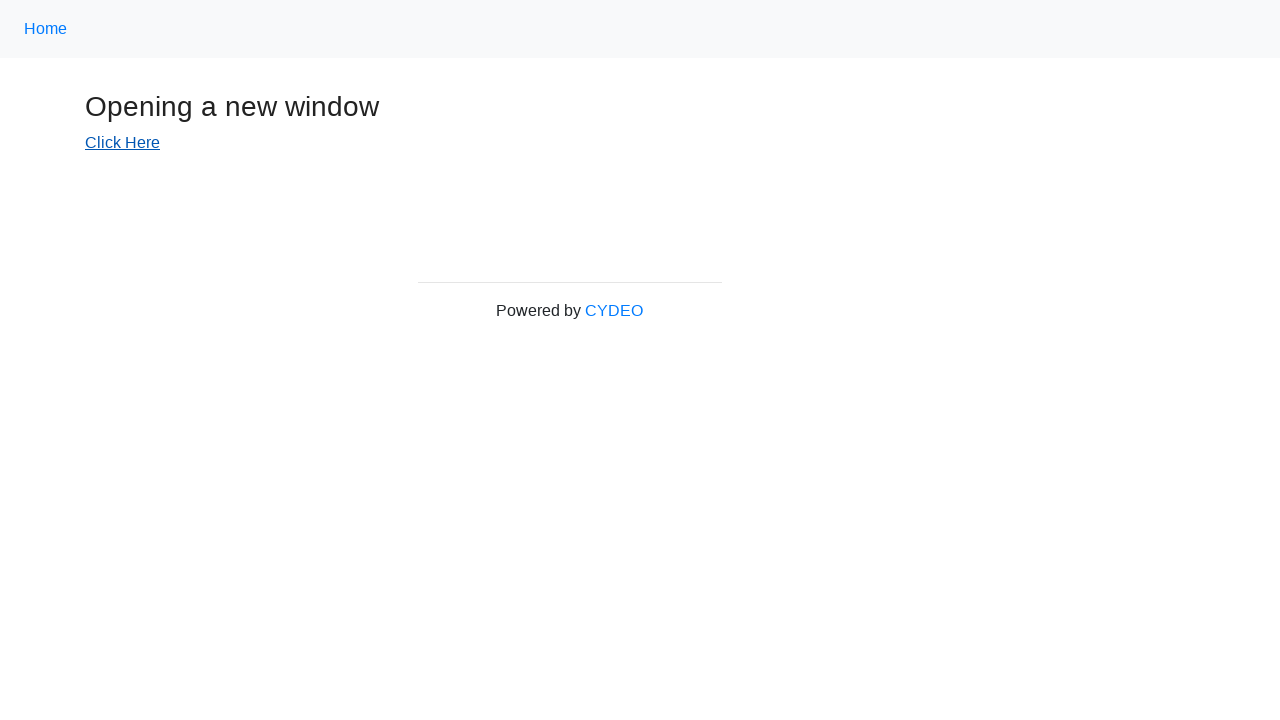